Tests the shopping cart functionality by navigating to Laptops category, selecting a MacBook Air, adding it to cart, and verifying the product appears in the cart

Starting URL: https://www.demoblaze.com/

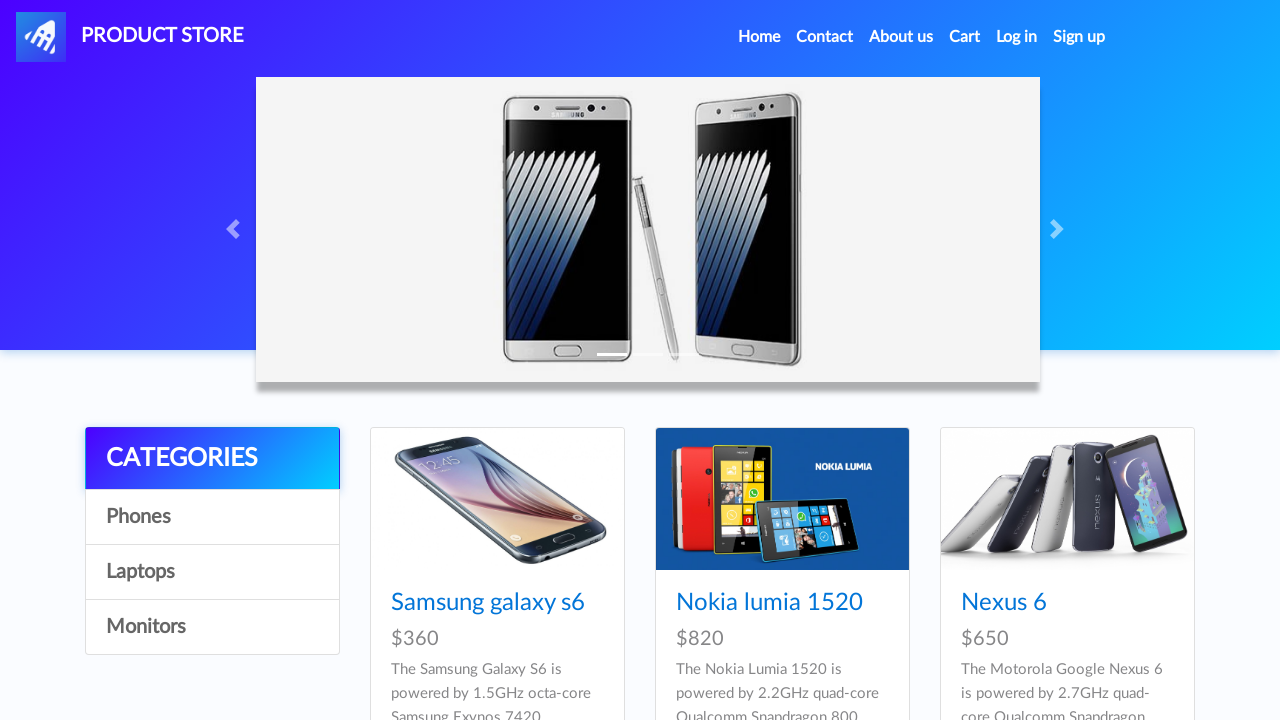

Clicked on Laptops category at (212, 572) on text=Laptops
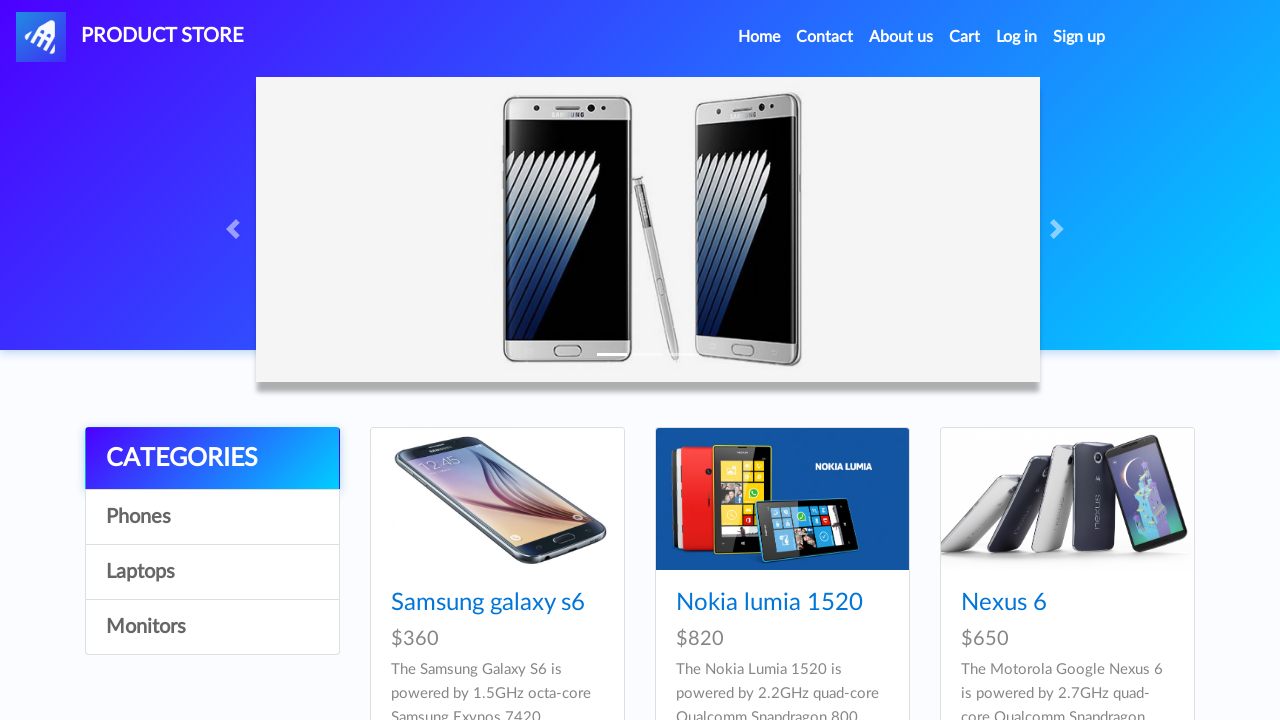

MacBook air product selector appeared
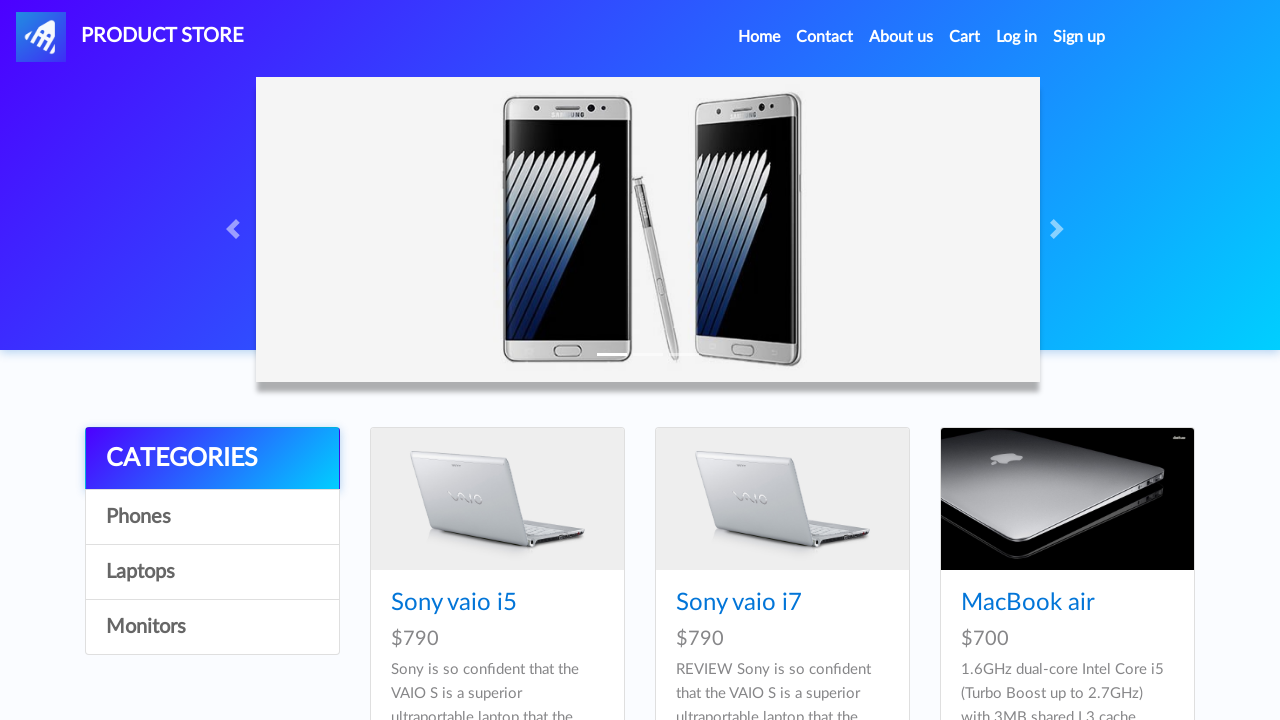

Clicked on MacBook air product at (1028, 603) on text=MacBook air
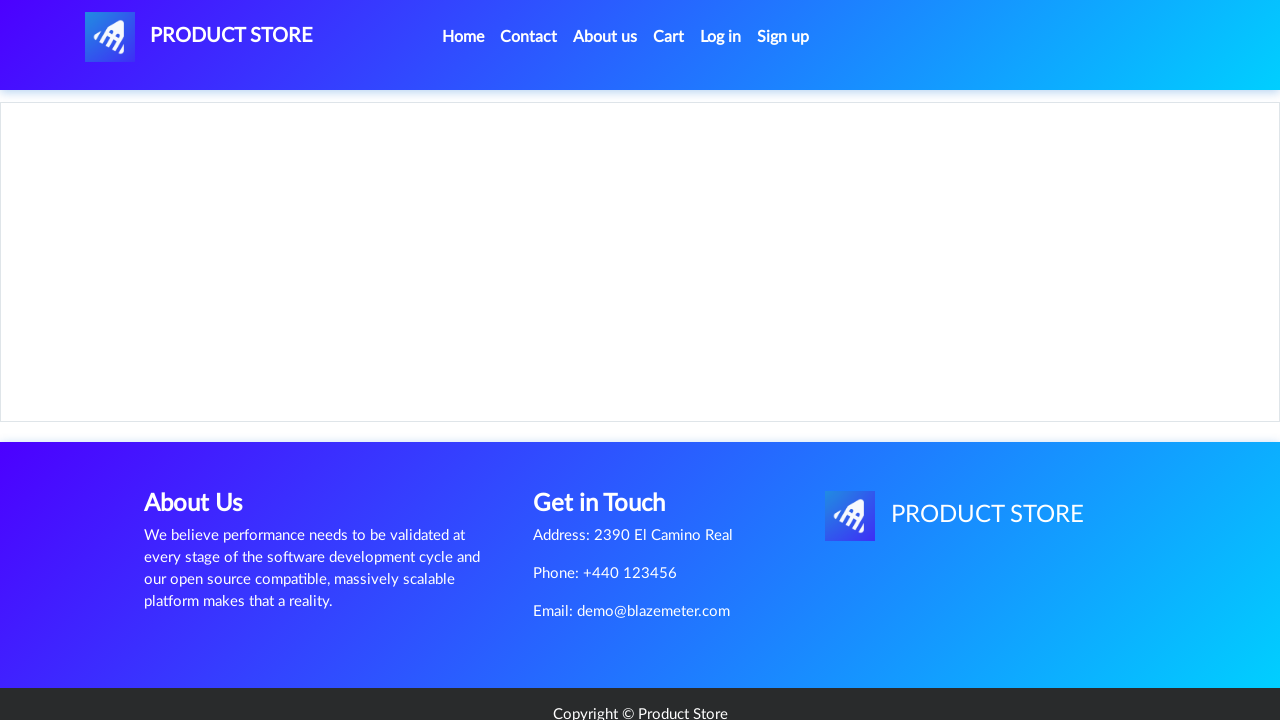

Product page loaded with Add to cart button
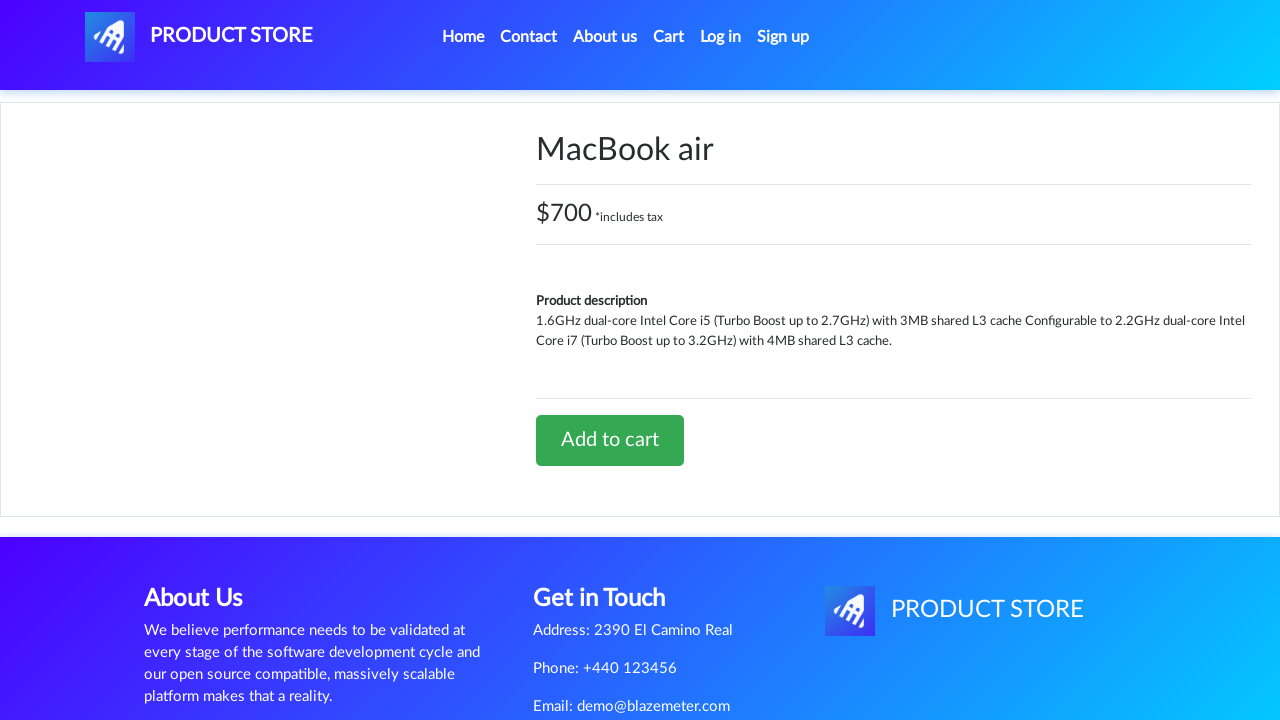

Clicked Add to cart button at (610, 440) on text=Add to cart
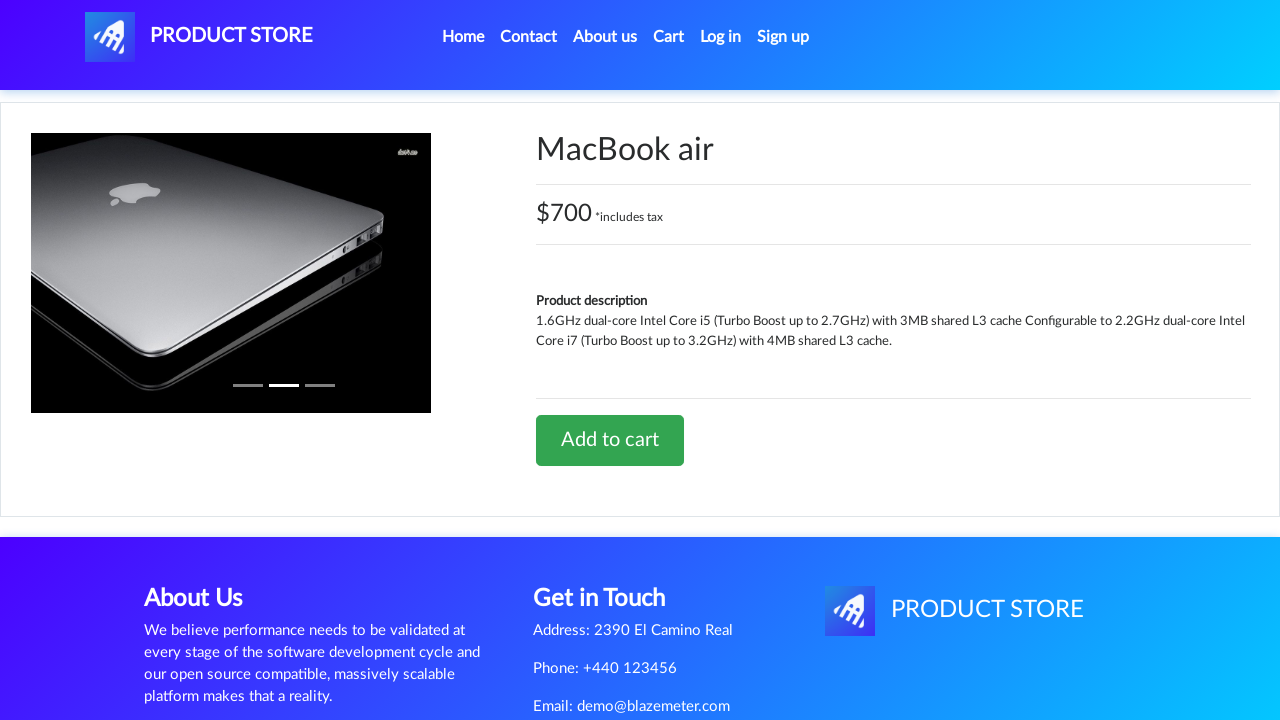

Set up dialog handler to accept alerts
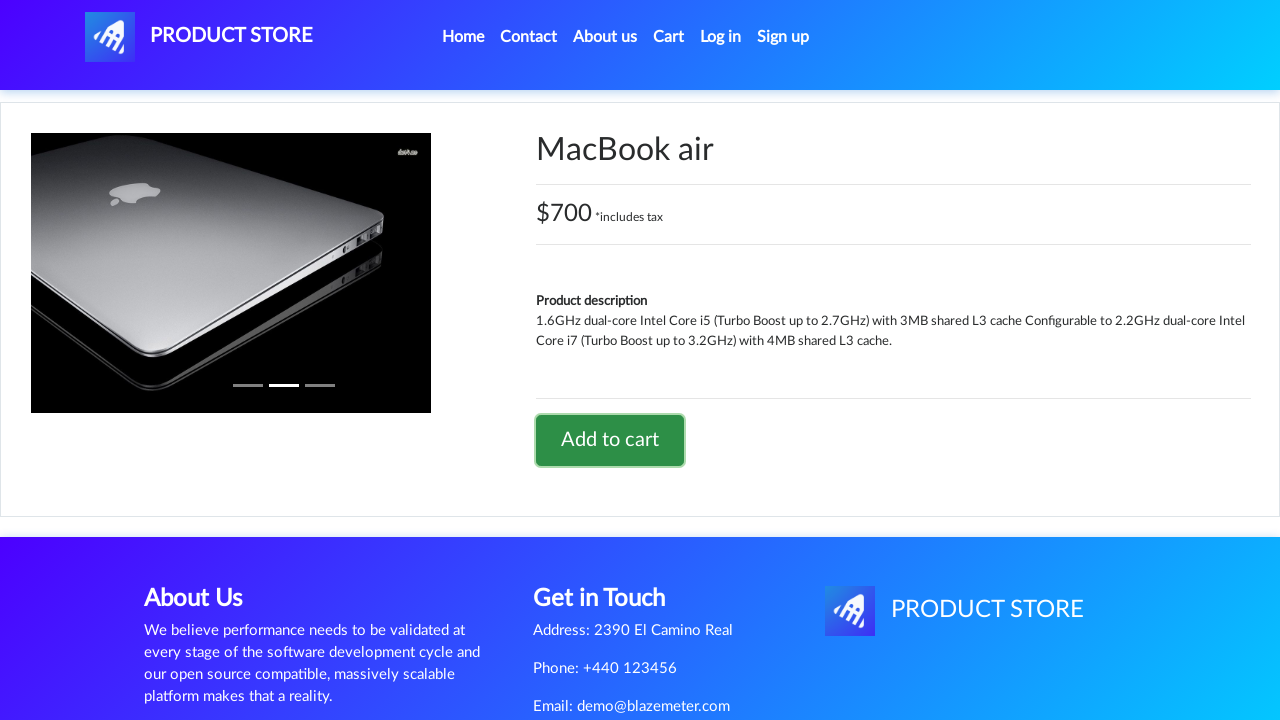

Waited 2 seconds for cart to process
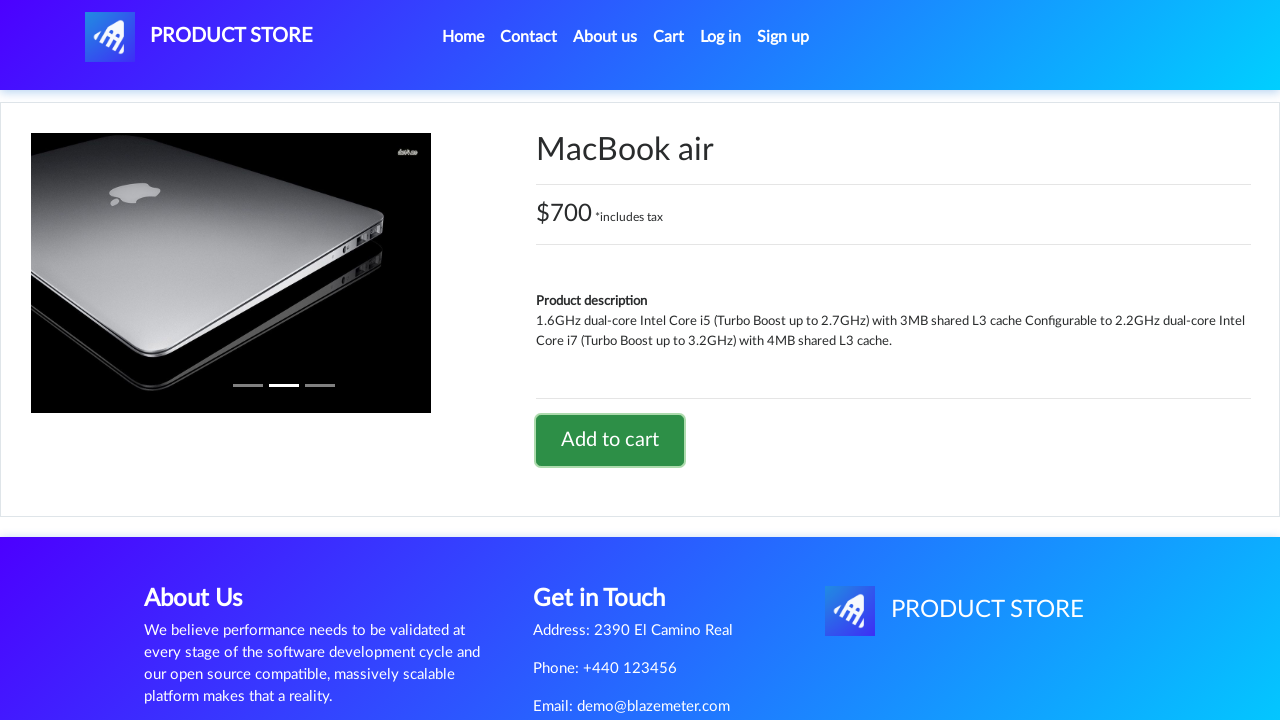

Clicked on Cart navigation at (669, 37) on text=Cart
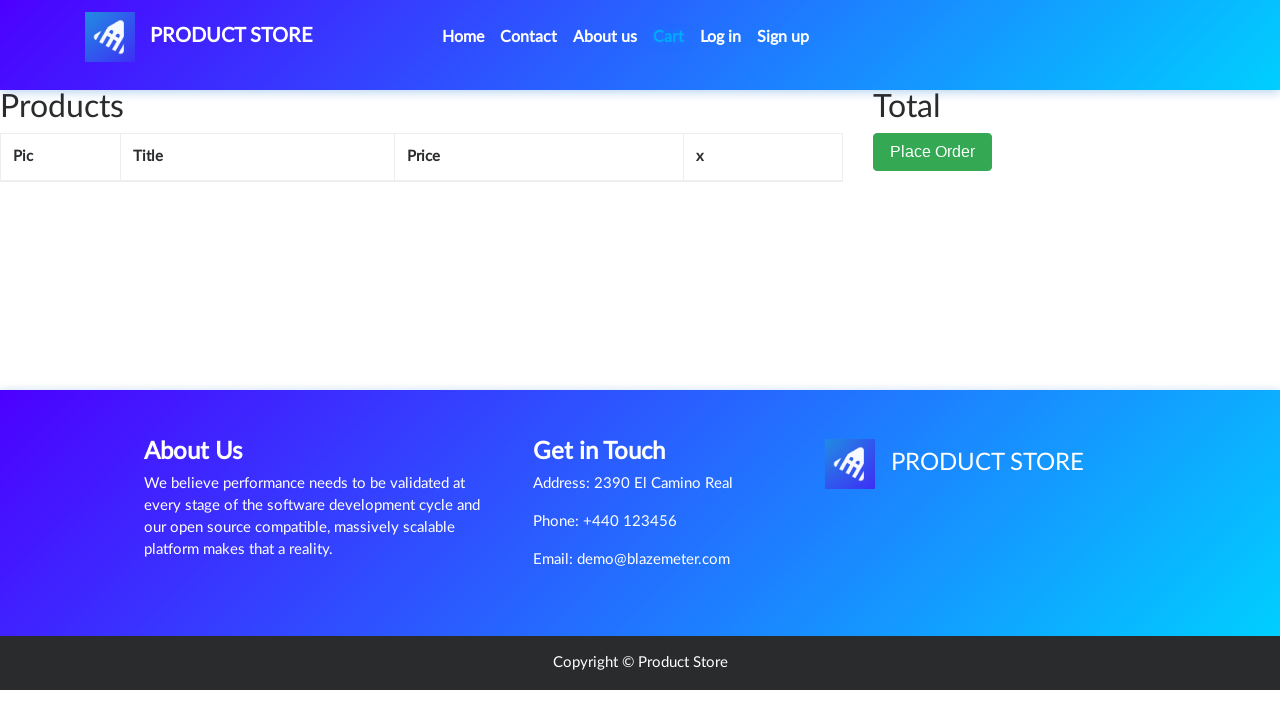

Cart loaded with product information visible
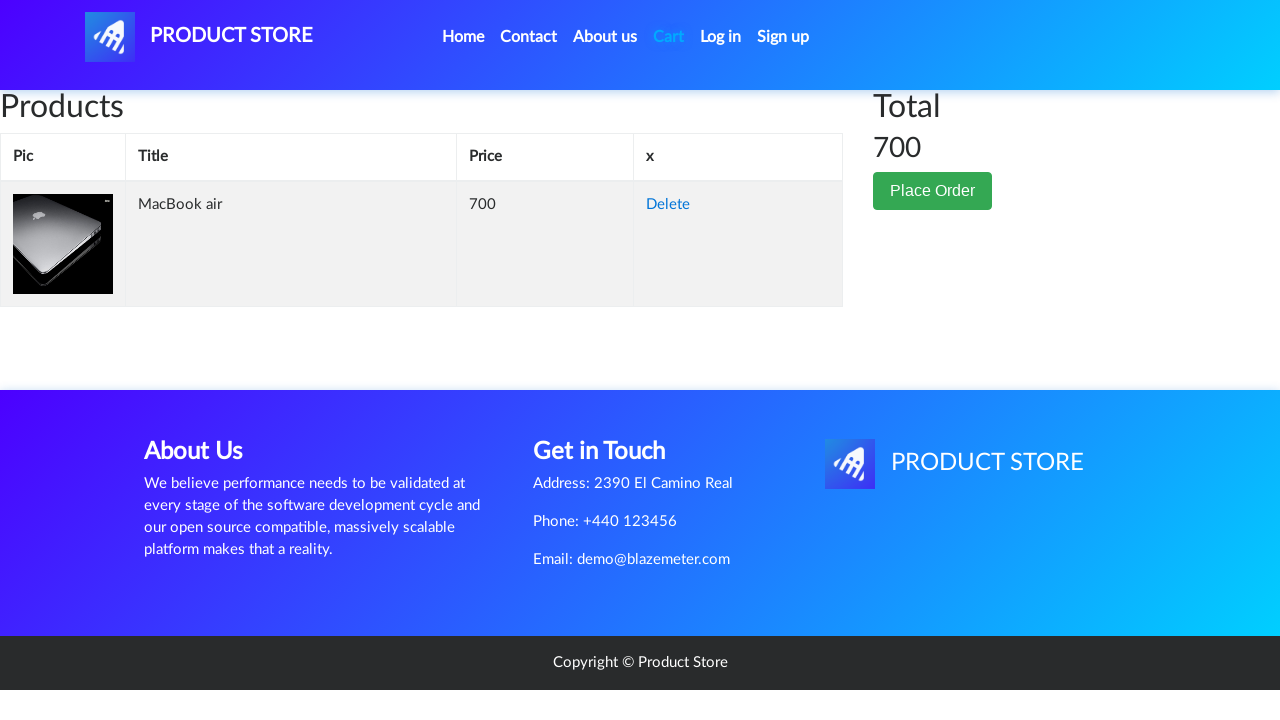

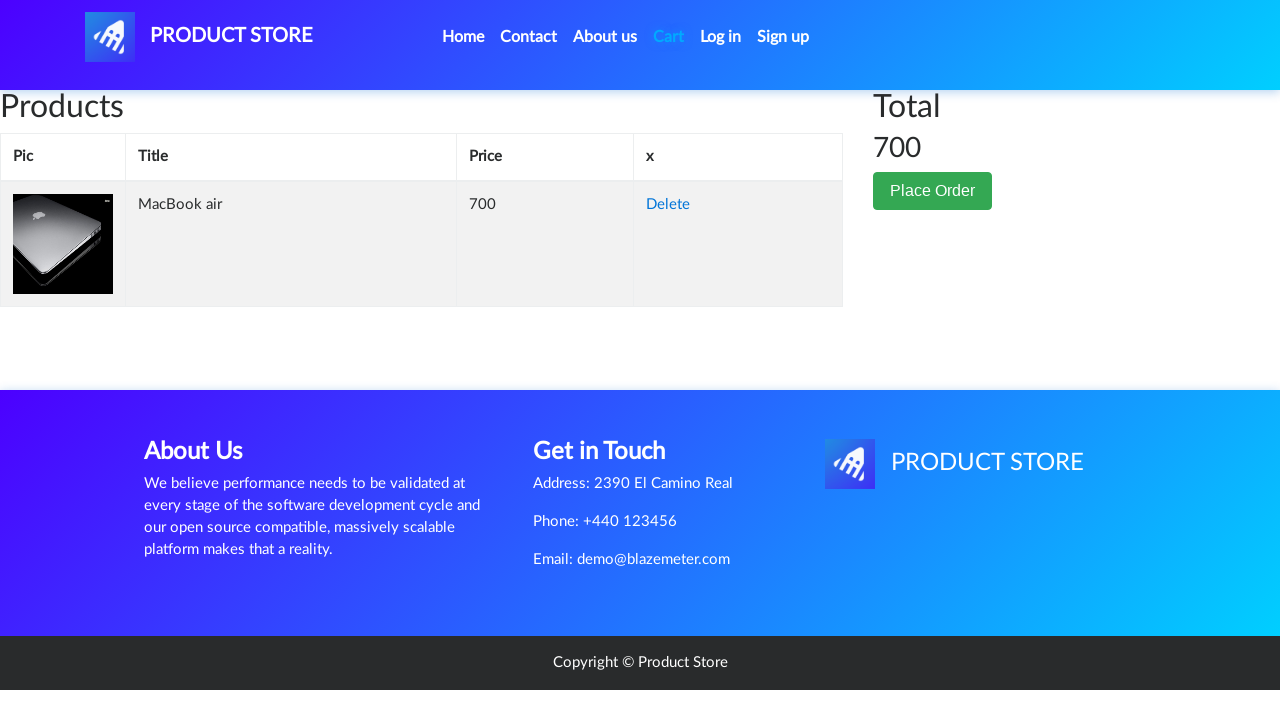